Tests an e-commerce vegetable shopping page by searching for products containing 'ca', verifying 4 products are visible, adding items to cart including one by index and one by name (Cashews)

Starting URL: https://rahulshettyacademy.com/seleniumPractise/#/

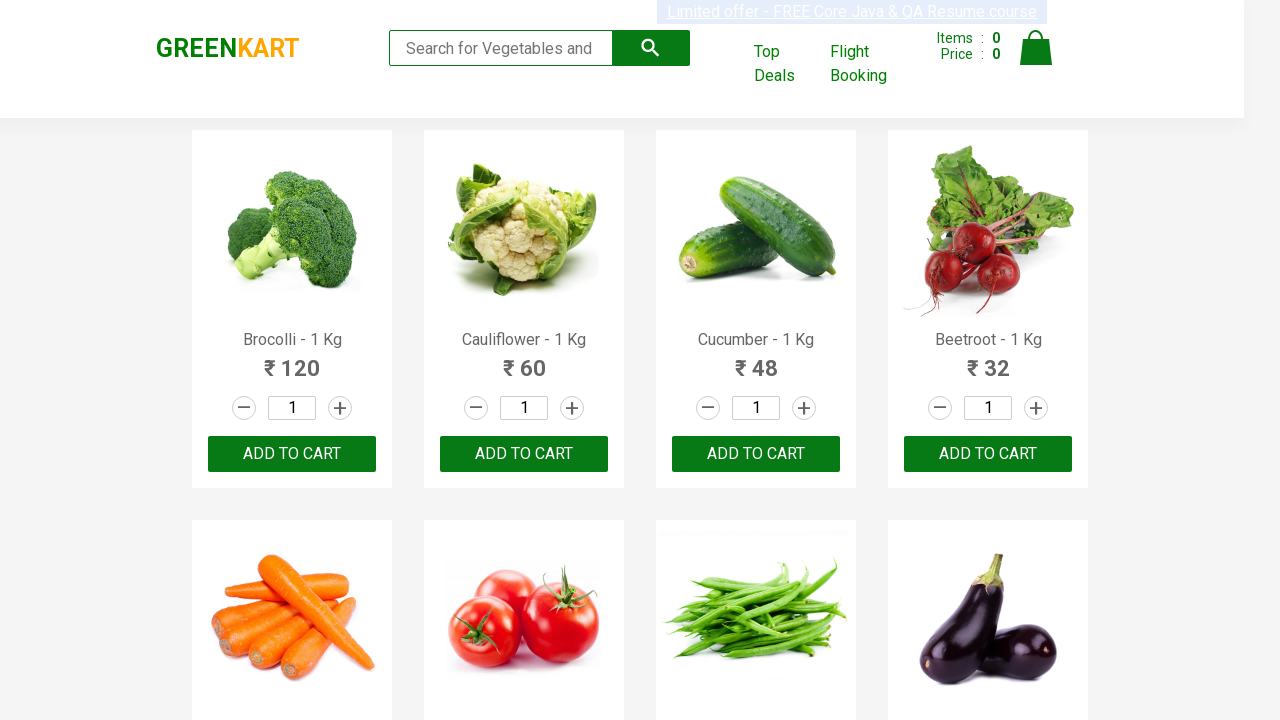

Typed 'ca' in search box to filter products on .search-keyword
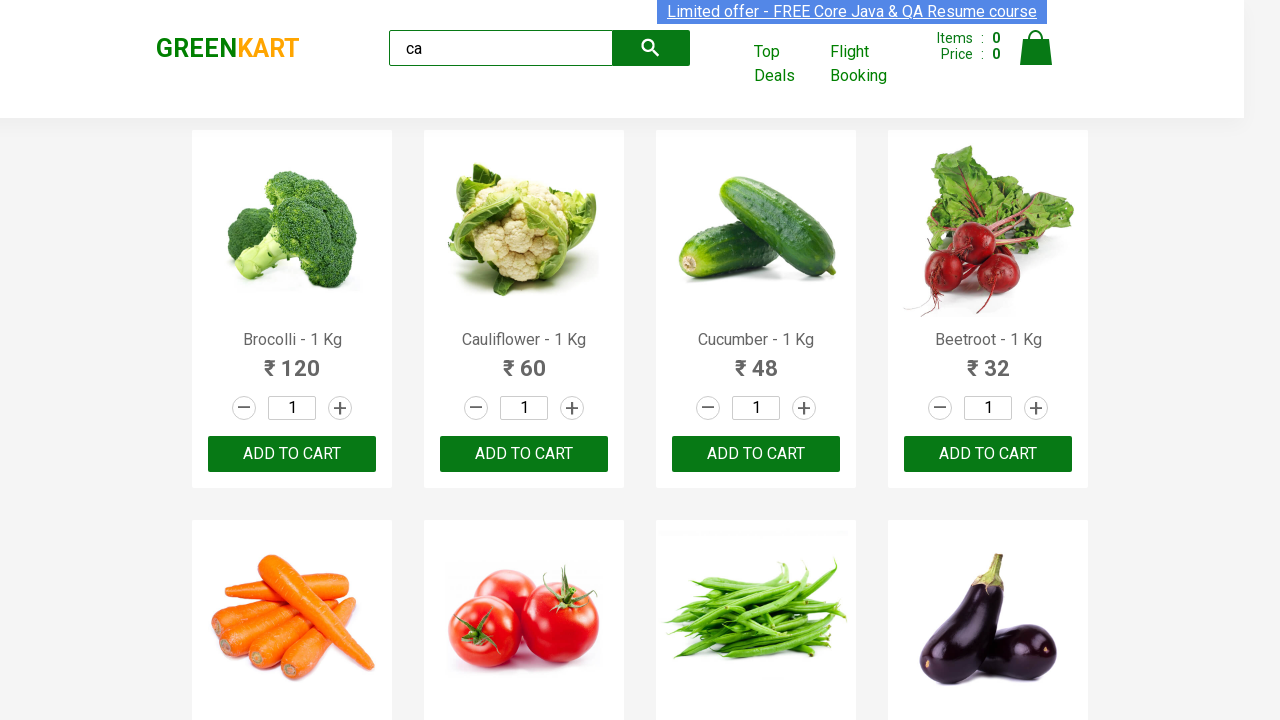

Waited 2 seconds for products to filter
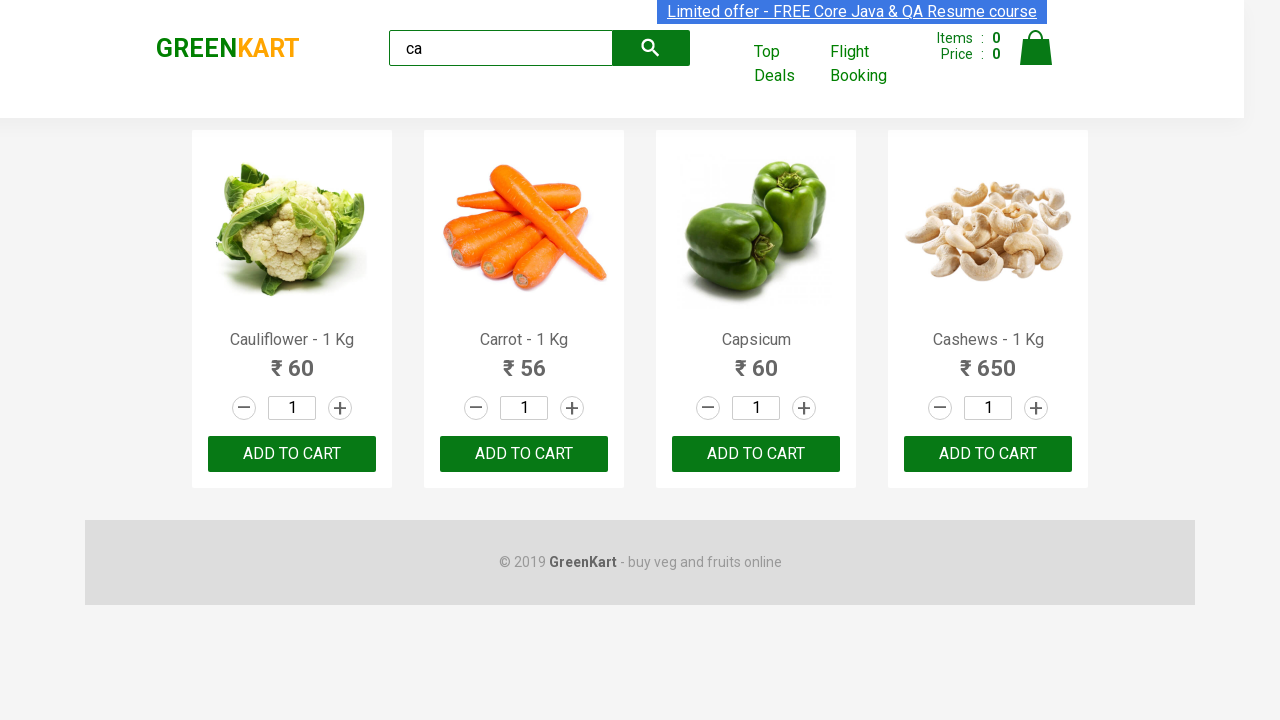

Verified 4 products are visible on the page
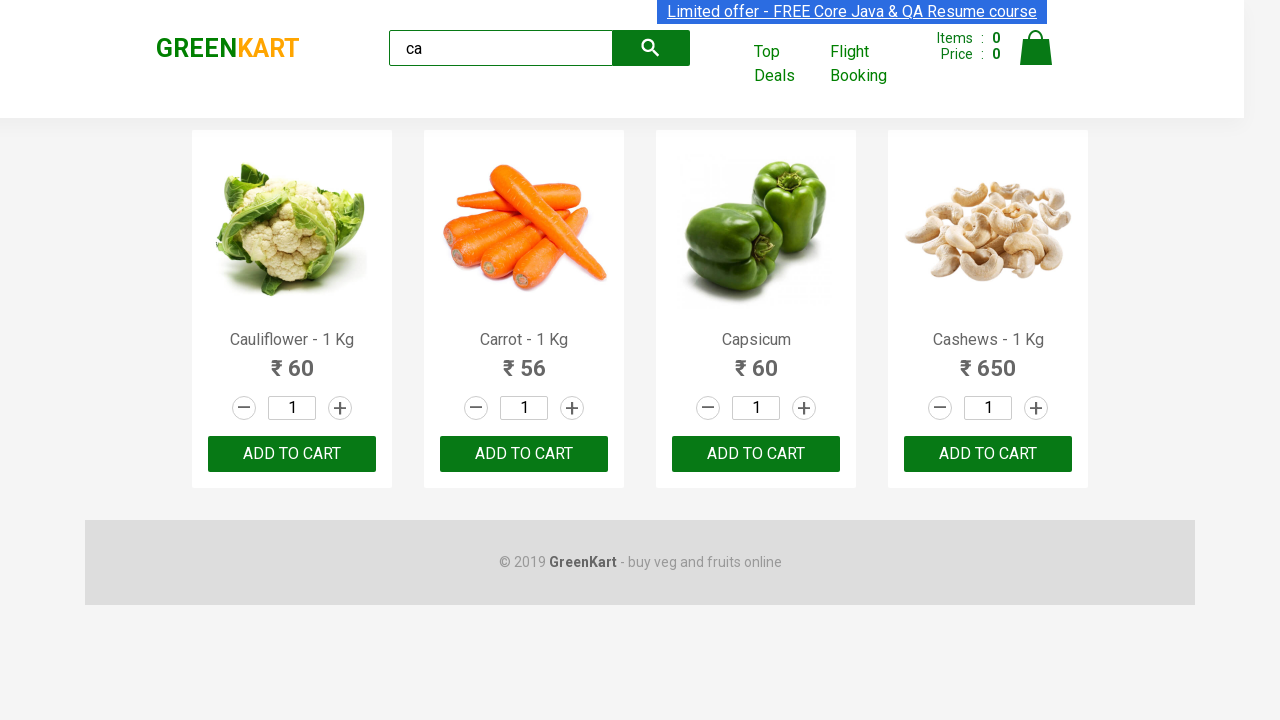

Clicked ADD TO CART button on 3rd product (index 2) at (756, 454) on .products .product >> nth=2 >> text=ADD TO CART
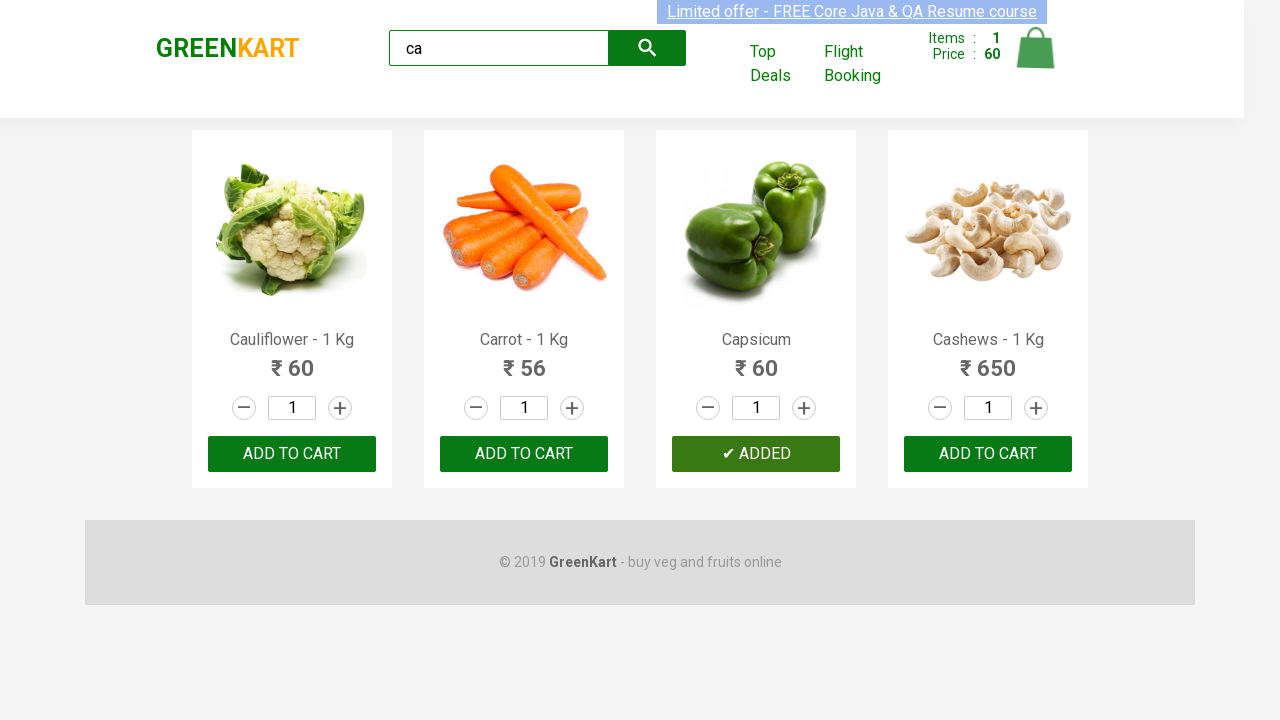

Found and clicked ADD TO CART button for Cashews product at index 3 at (988, 454) on .products .product >> nth=3 >> button
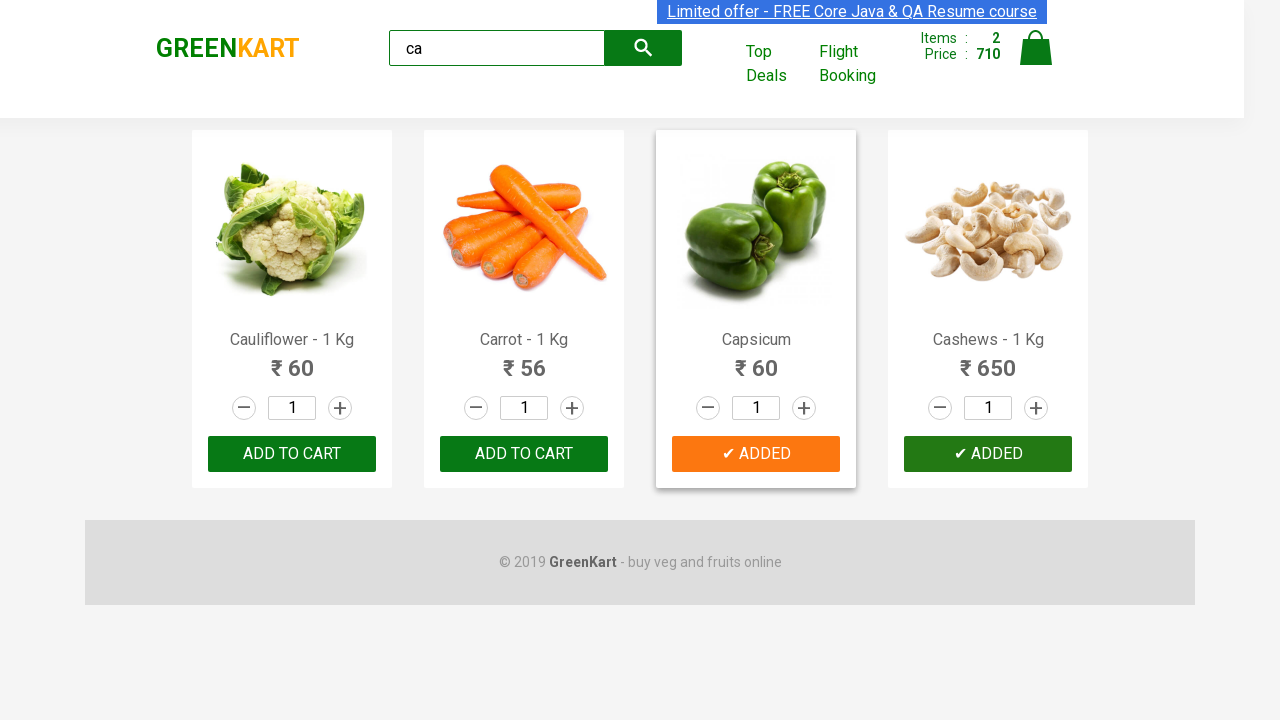

Retrieved brand text: GREENKART
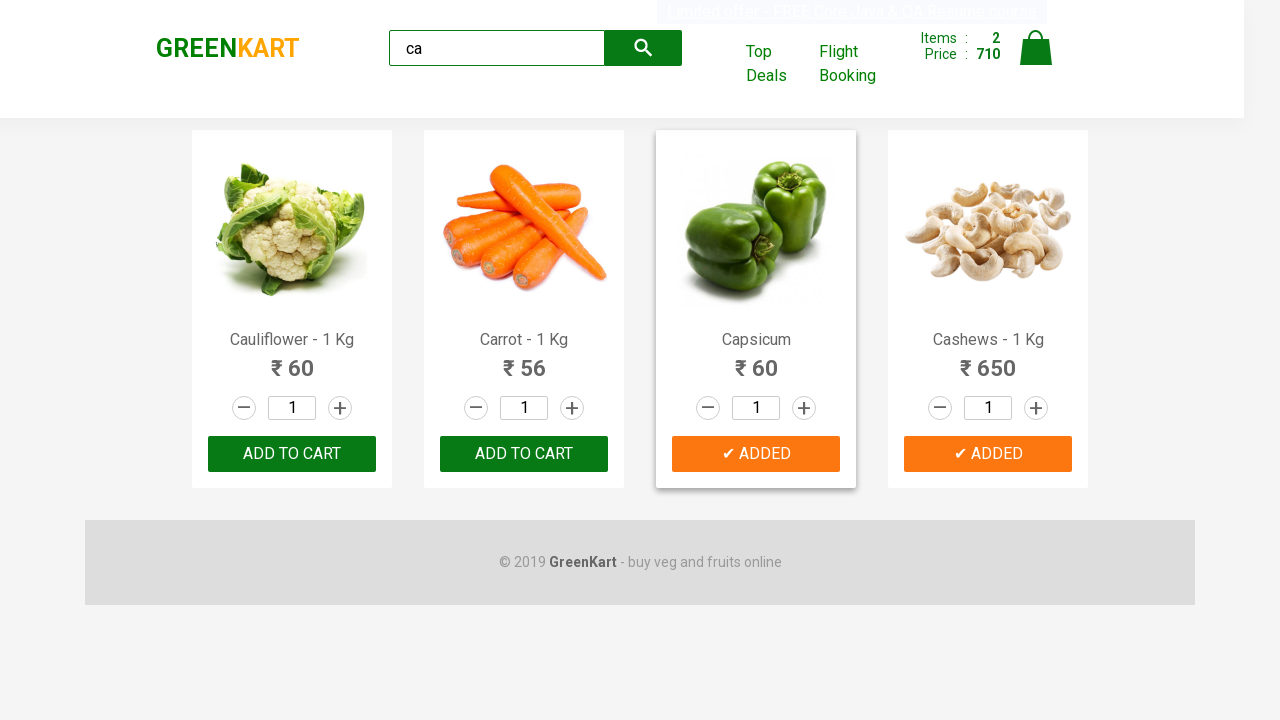

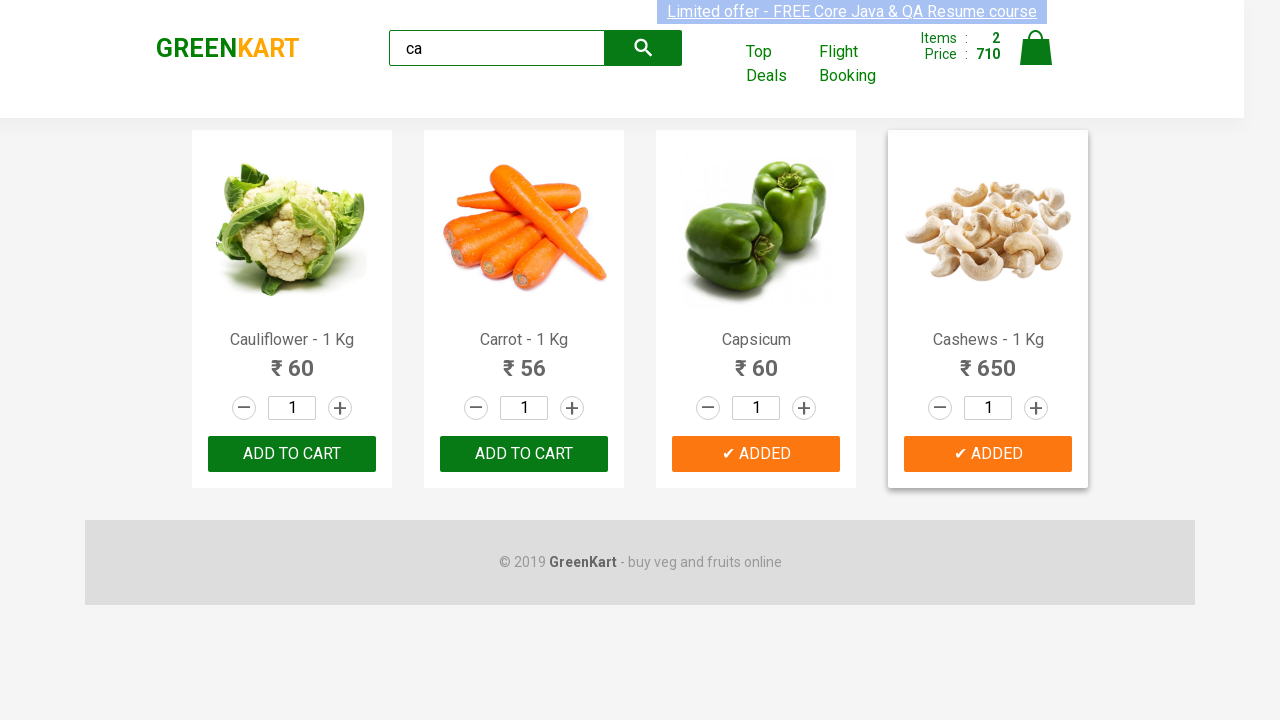